Tests the autocomplete dropdown functionality on a bus booking website by typing a city name and selecting a specific option from the dropdown suggestions.

Starting URL: https://www.apsrtconline.in/oprs-web/guest/home.do?h=1

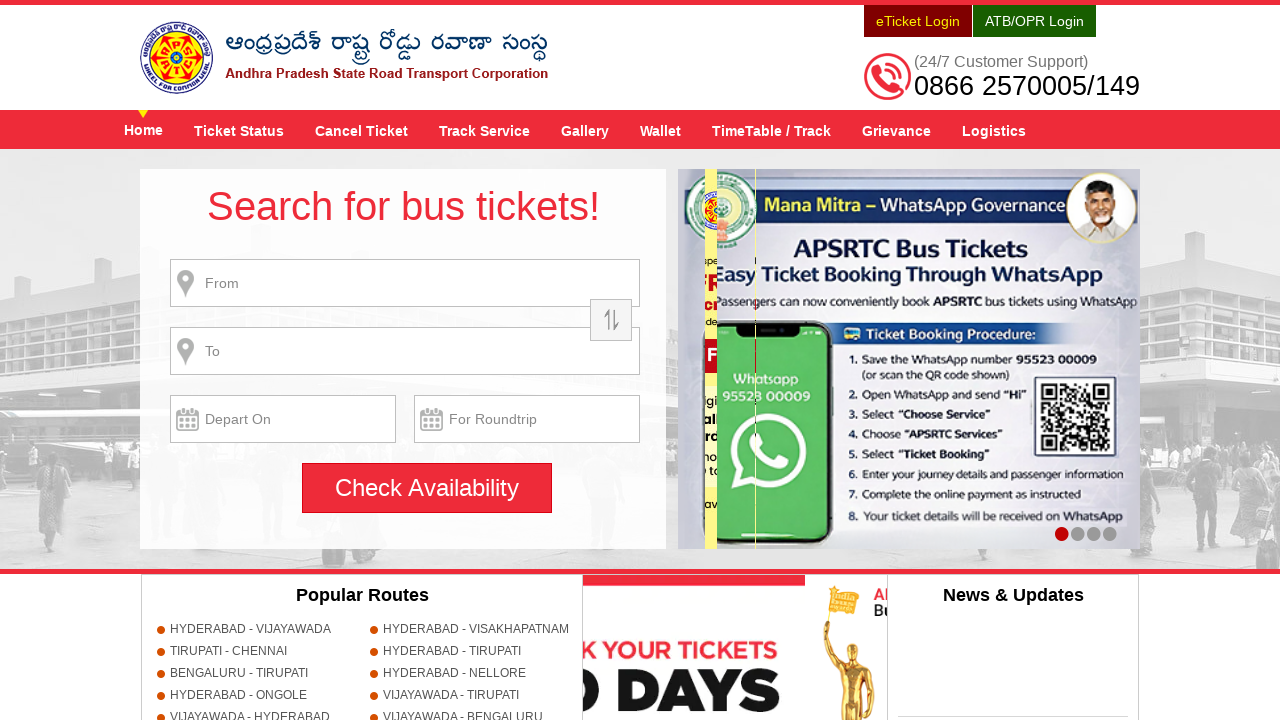

Filled source input field with 'Vijayawada' to trigger autocomplete dropdown on input[name='source']
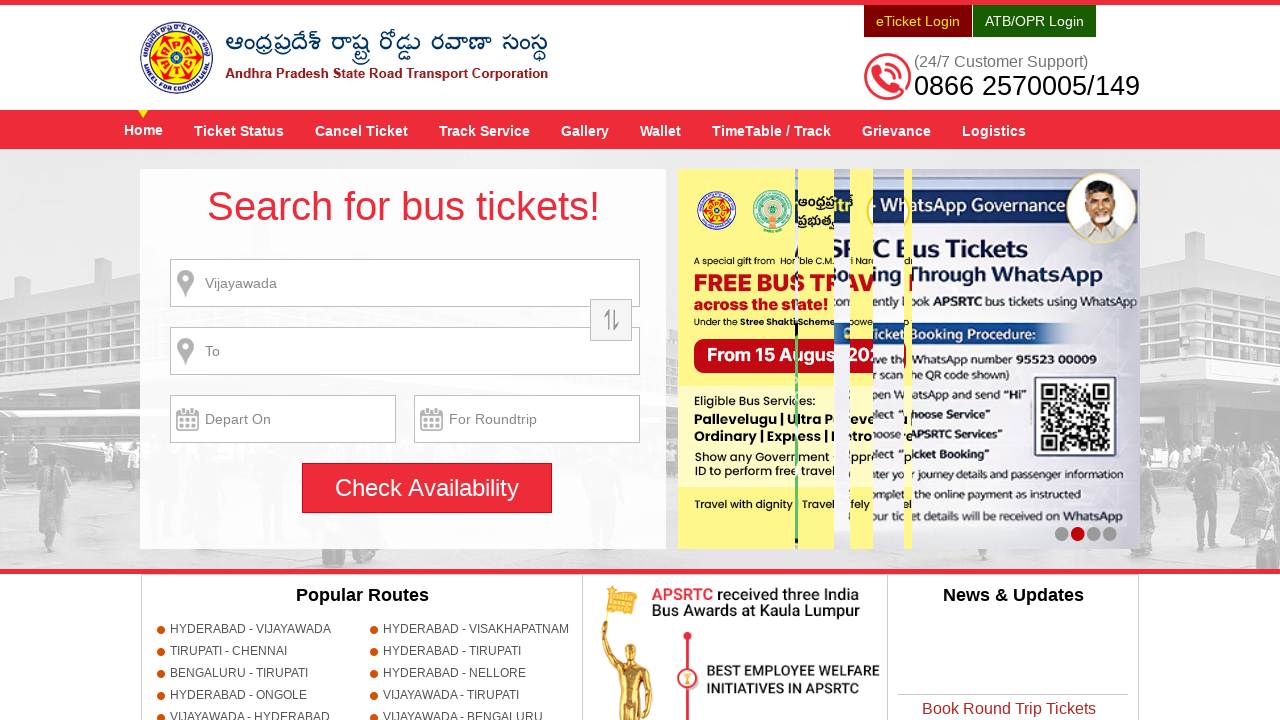

Waited 3 seconds for dropdown suggestions to appear
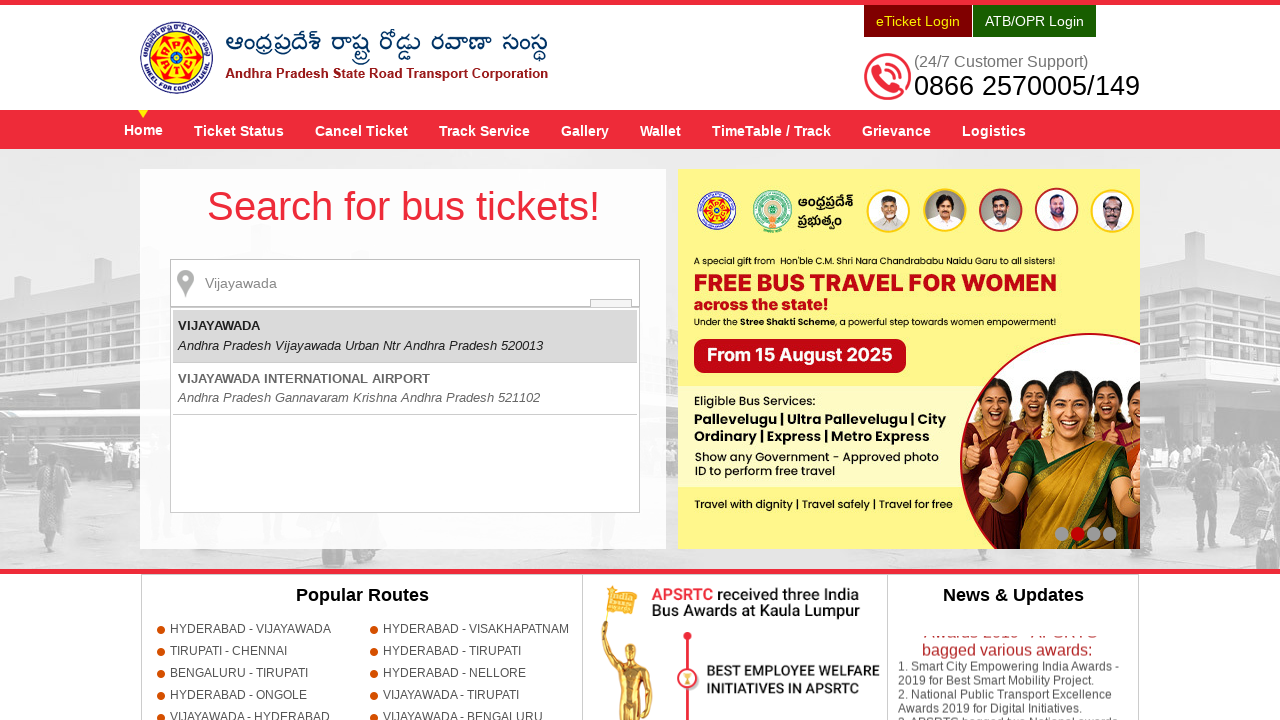

Located the VIJAYAWADA INTERNATIONAL AIRPORT dropdown option
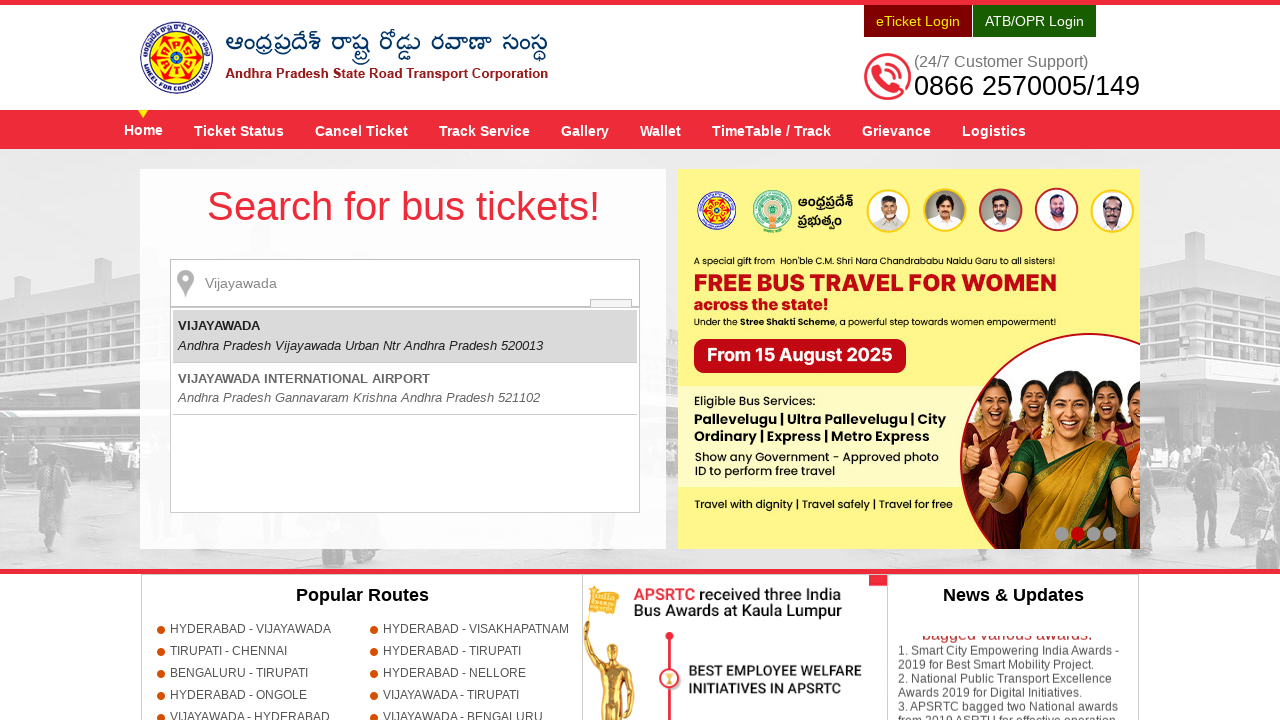

Clicked on VIJAYAWADA INTERNATIONAL AIRPORT option from the dropdown at (304, 378) on text=VIJAYAWADA INTERNATIONAL AIRPORT
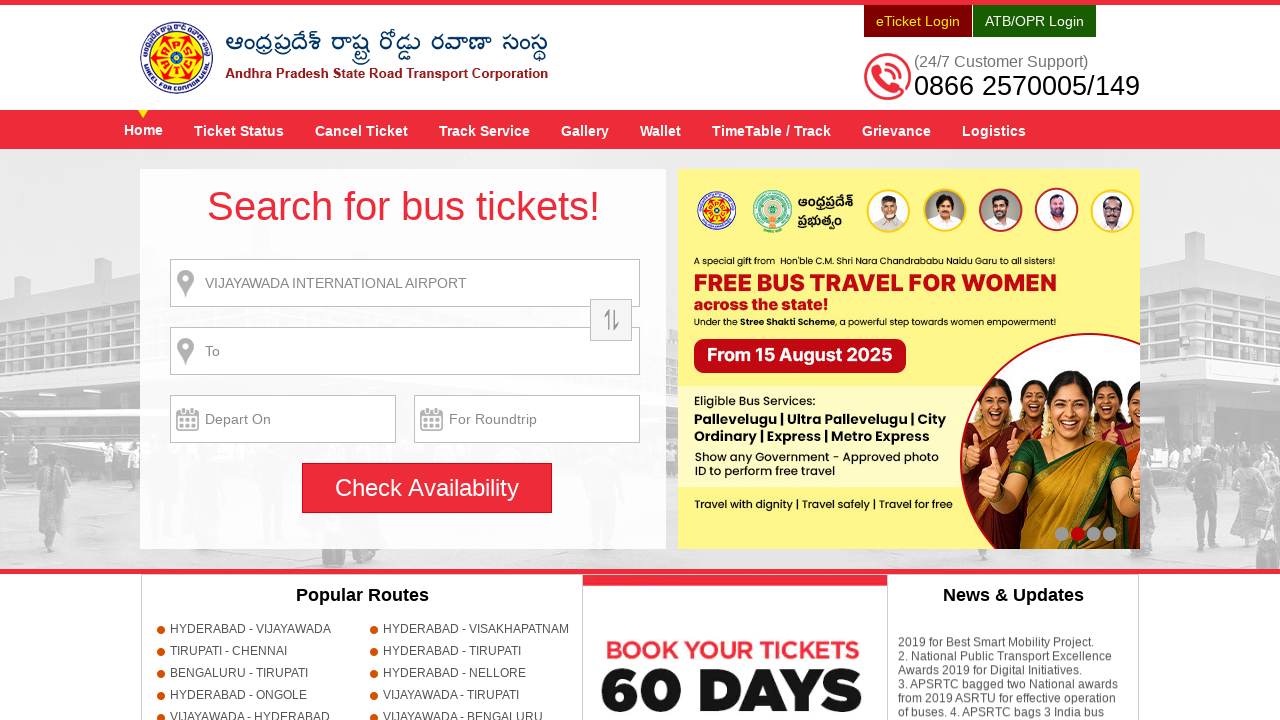

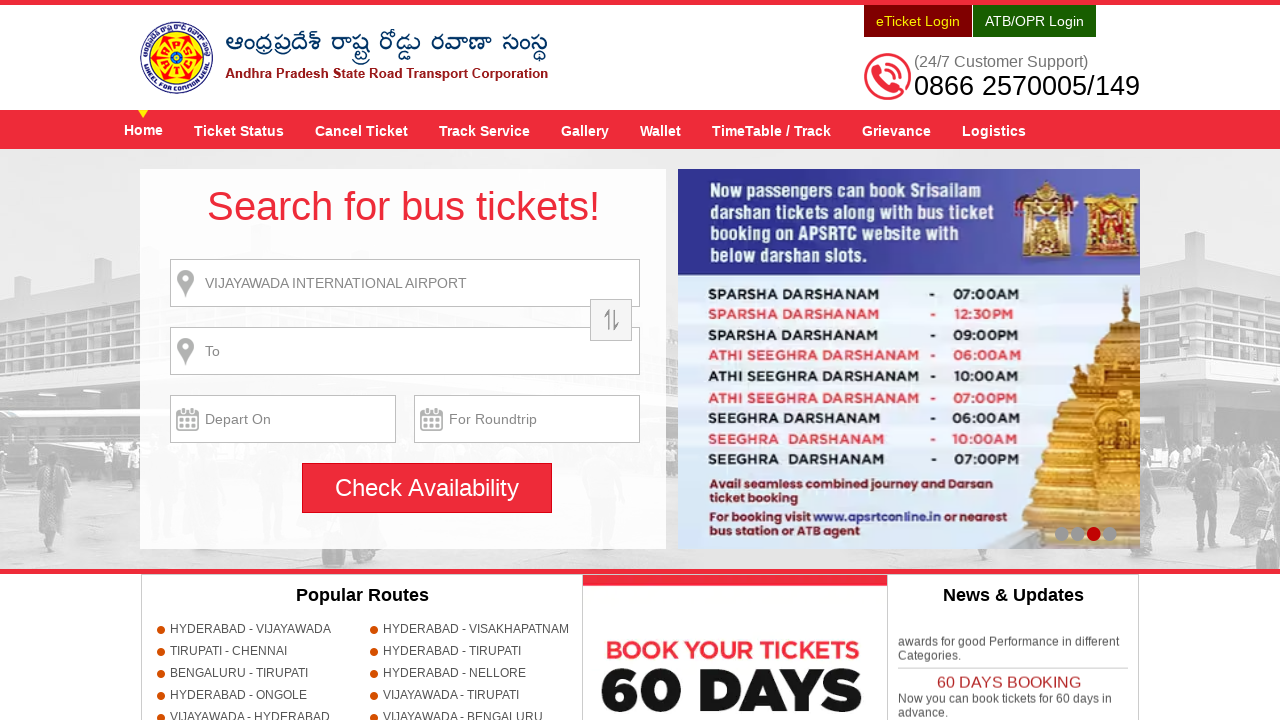